Tests browser back button functionality with todo filters, verifying navigation history works correctly between All, Active, and Completed views.

Starting URL: https://demo.playwright.dev/todomvc

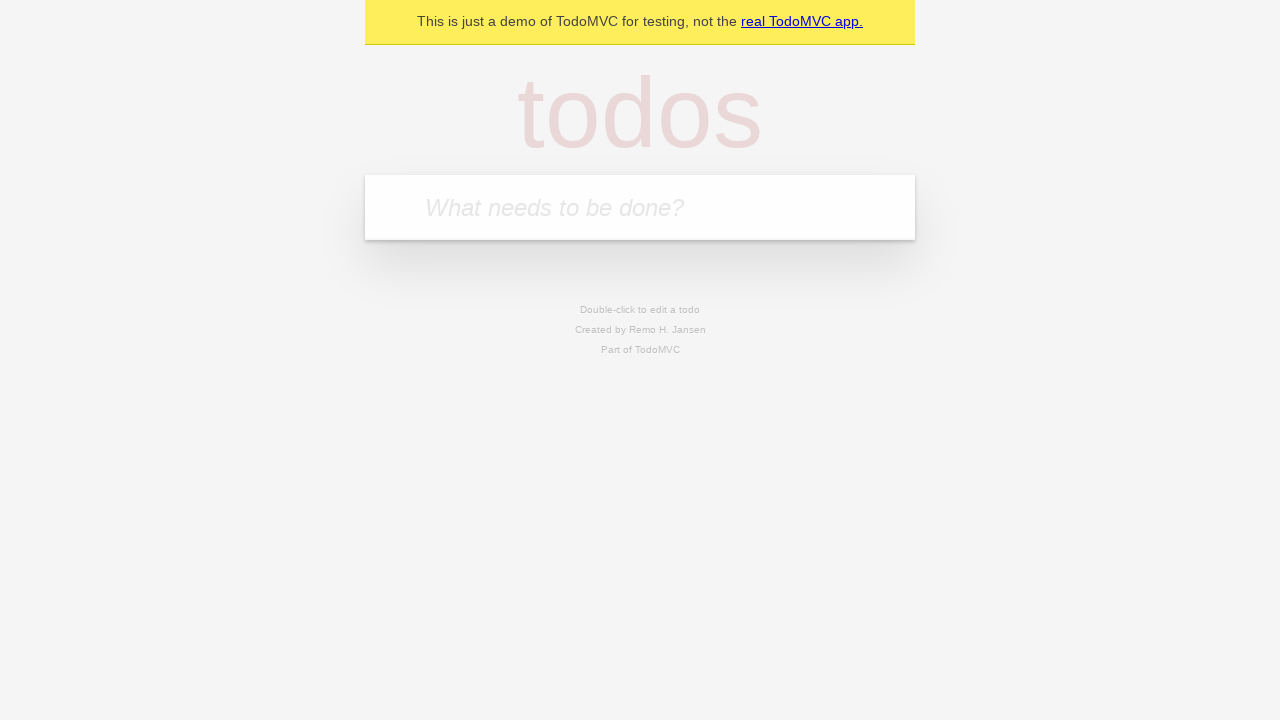

Filled new todo input with 'Buy groceries' on .new-todo
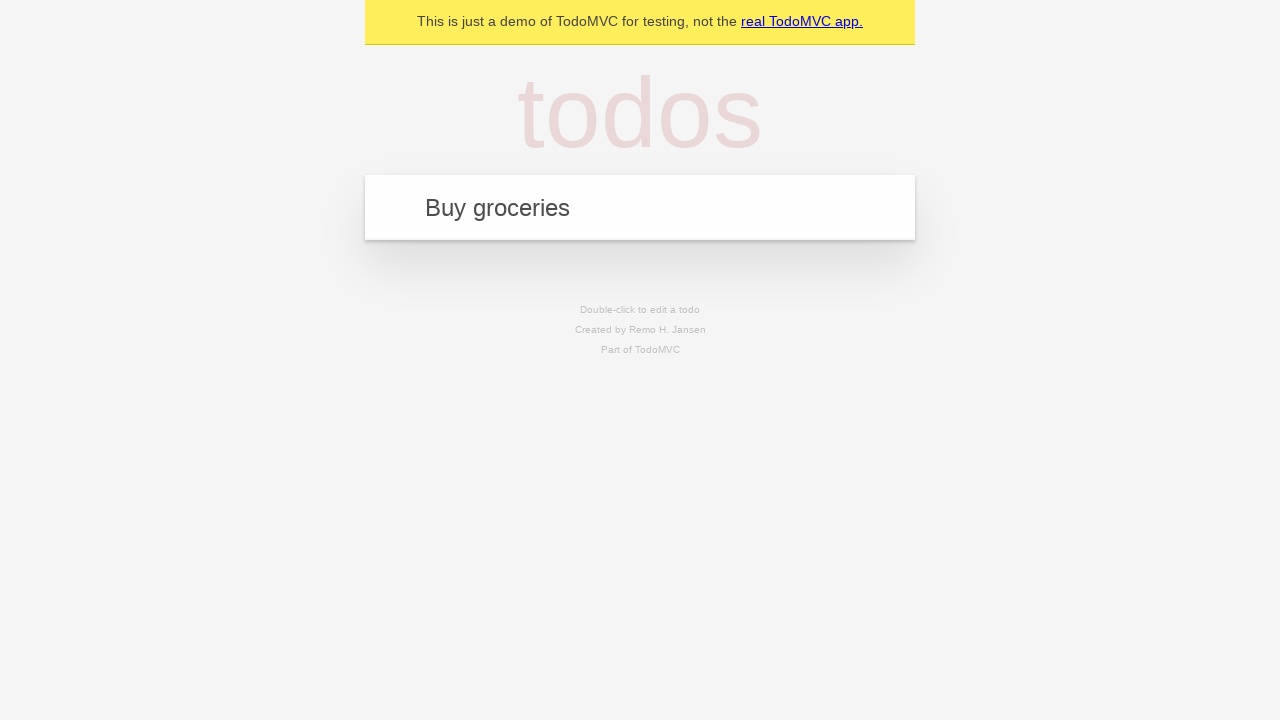

Pressed Enter to create todo 'Buy groceries' on .new-todo
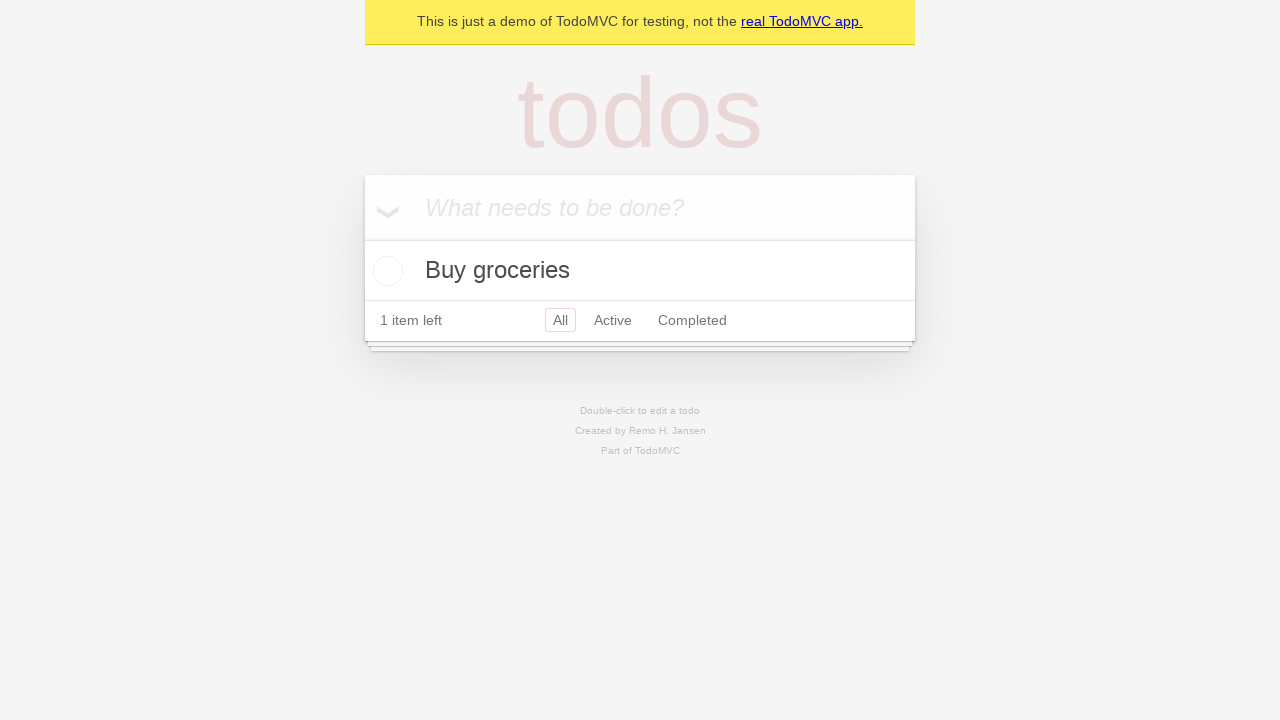

Filled new todo input with 'Clean the house' on .new-todo
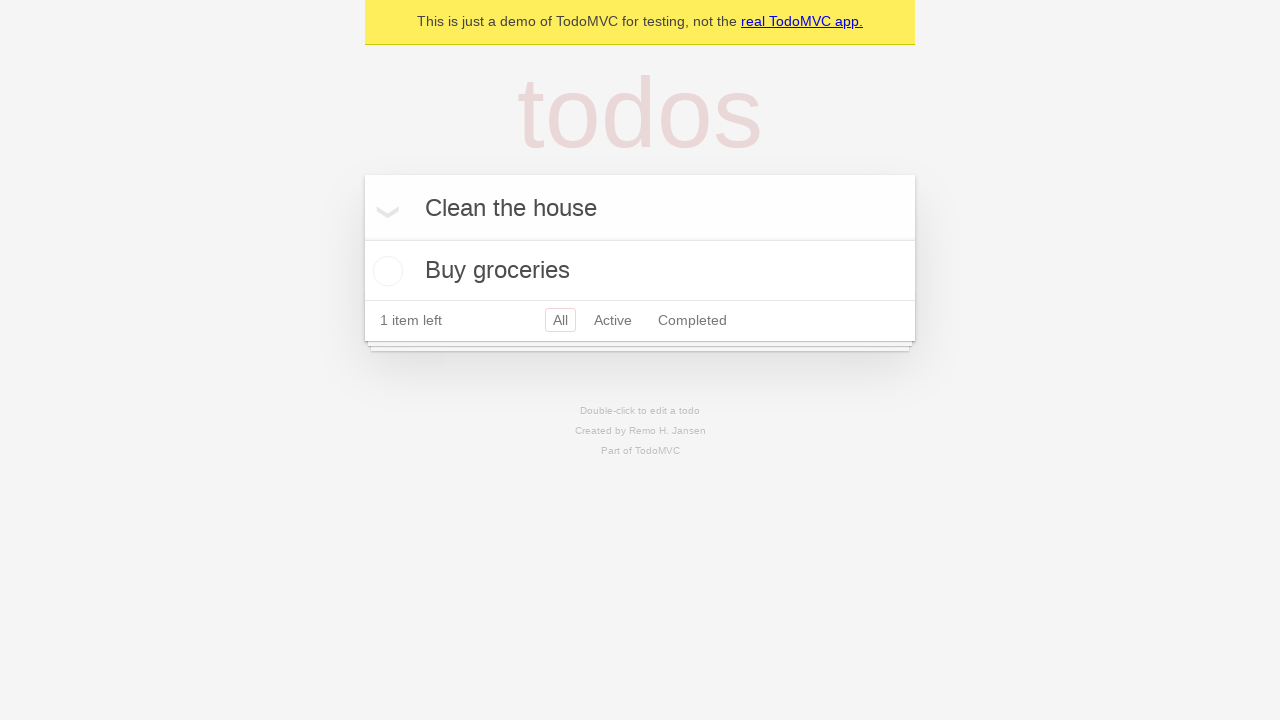

Pressed Enter to create todo 'Clean the house' on .new-todo
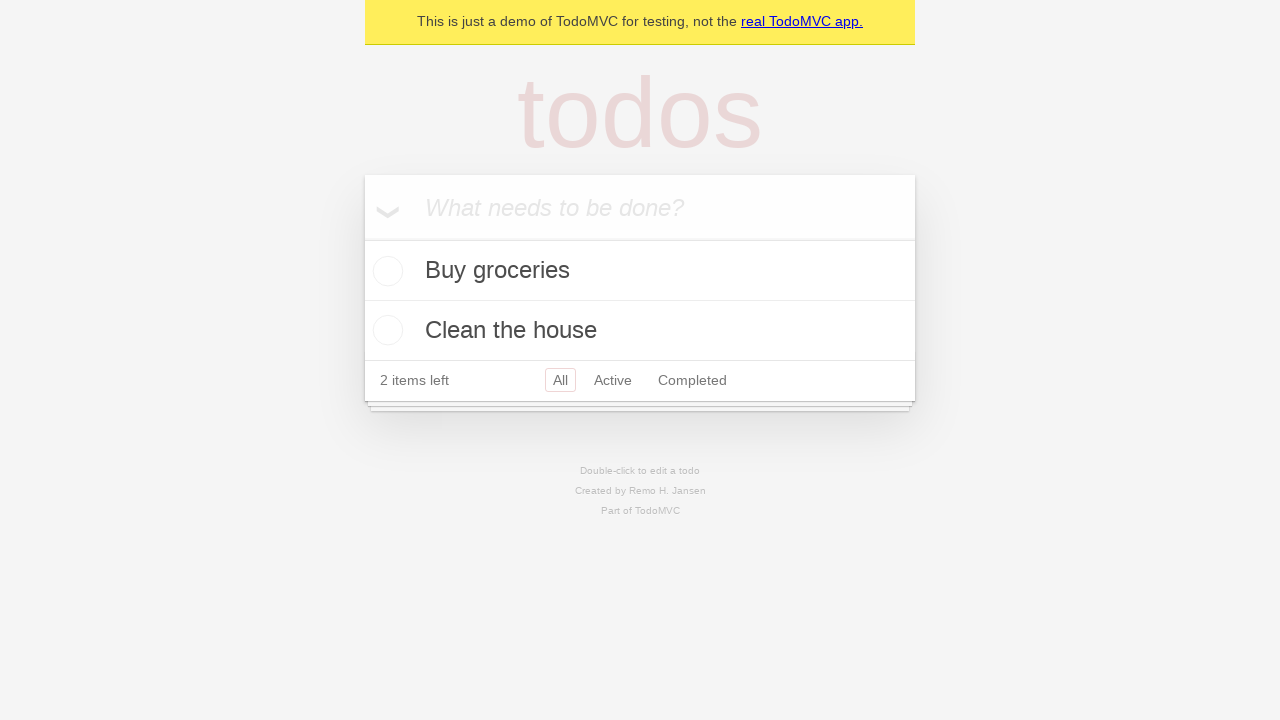

Filled new todo input with 'Walk the dog' on .new-todo
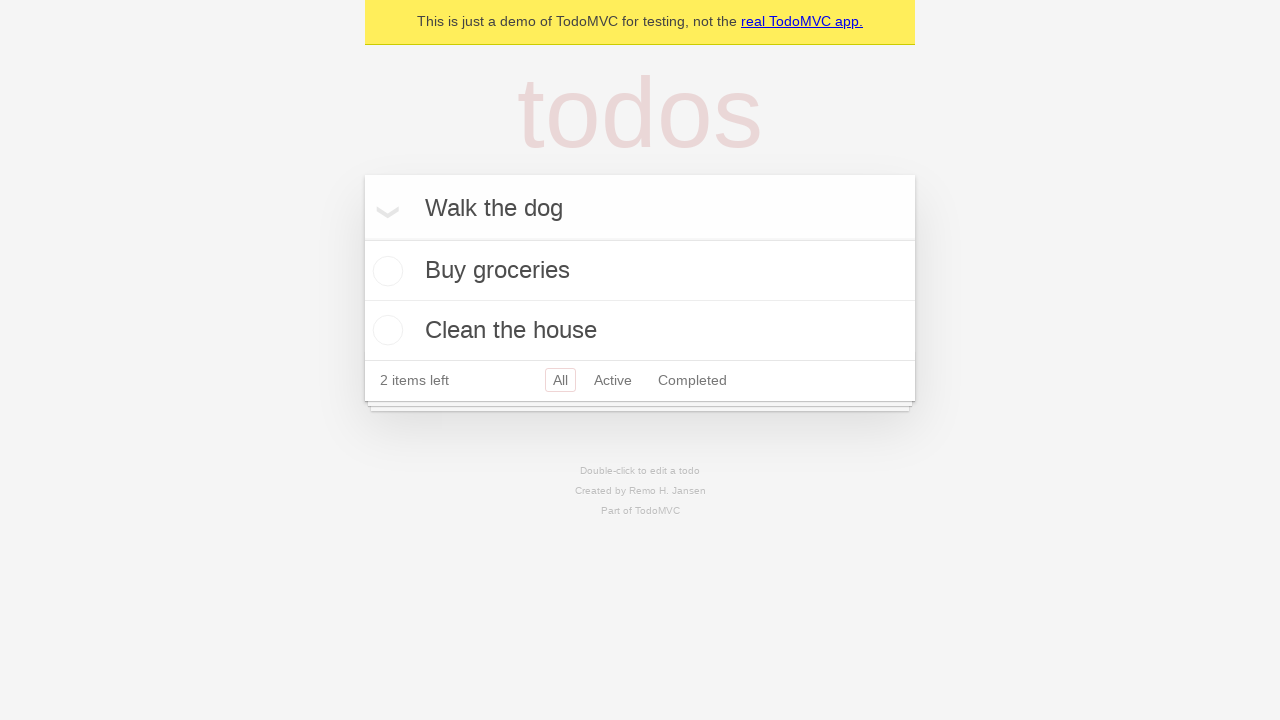

Pressed Enter to create todo 'Walk the dog' on .new-todo
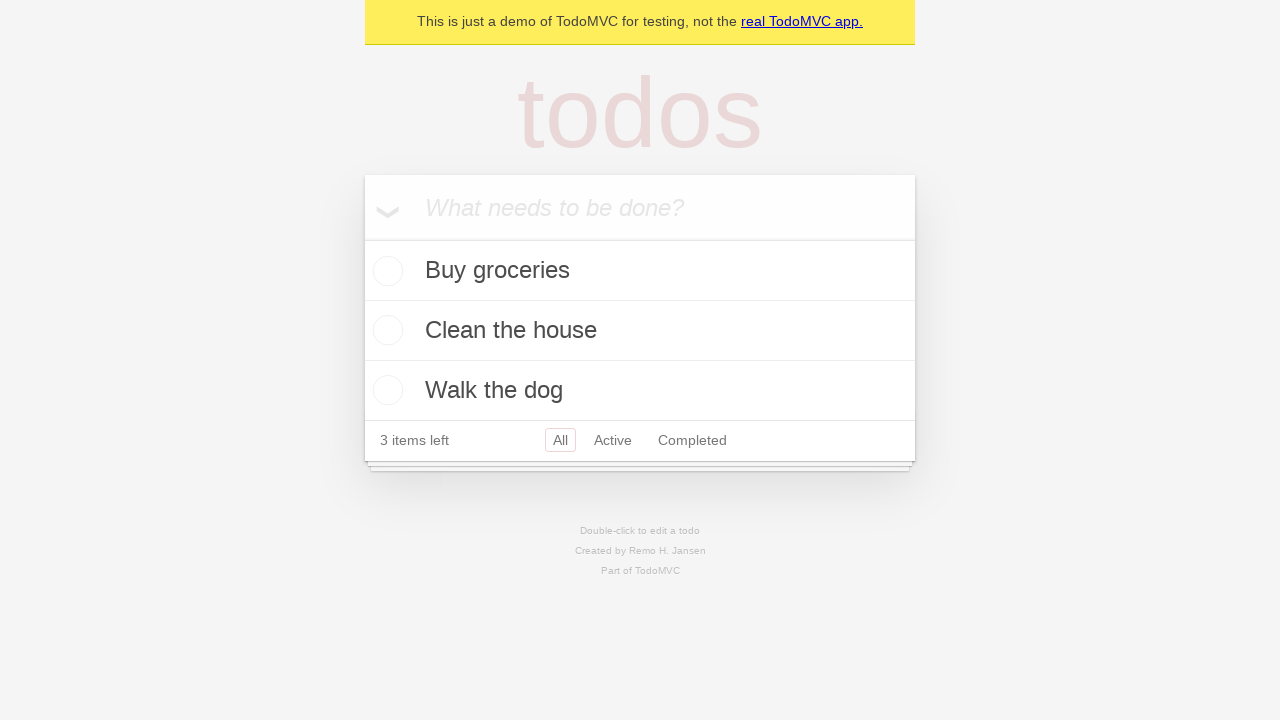

Checked the second todo item as completed at (385, 330) on .todo-list li .toggle >> nth=1
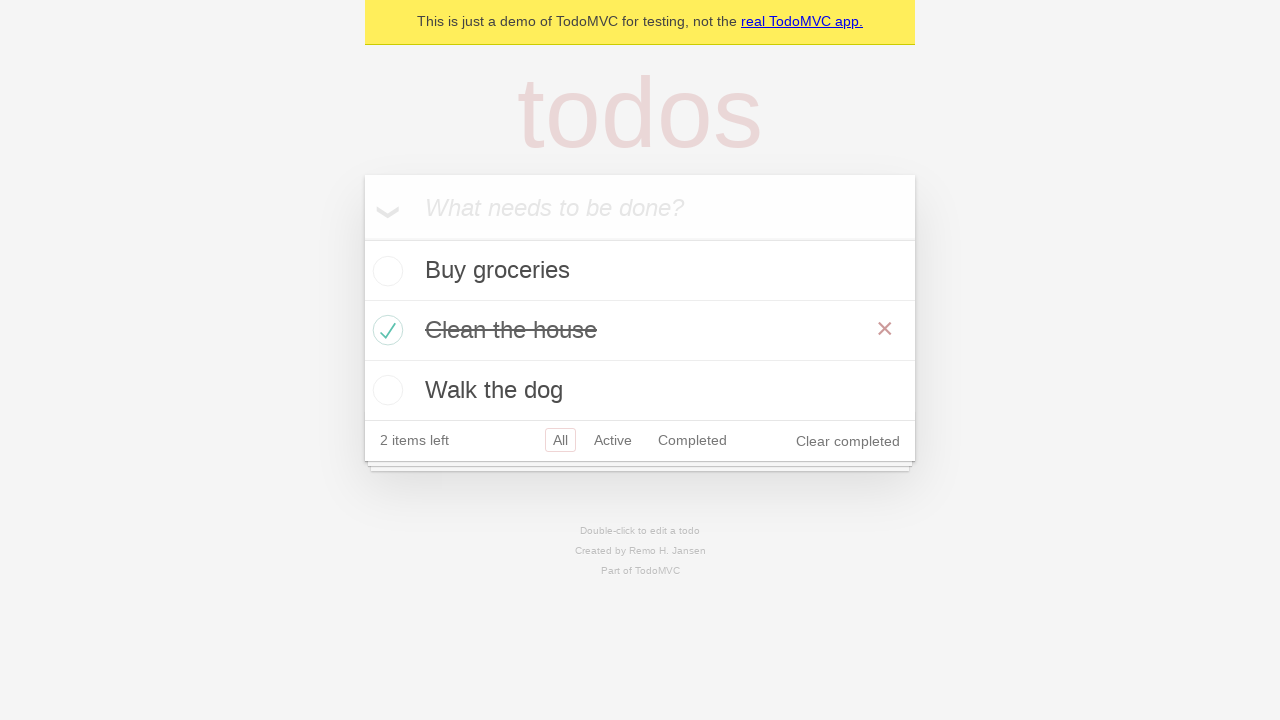

Clicked 'All' filter to show all todo items at (560, 440) on .filters >> text=All
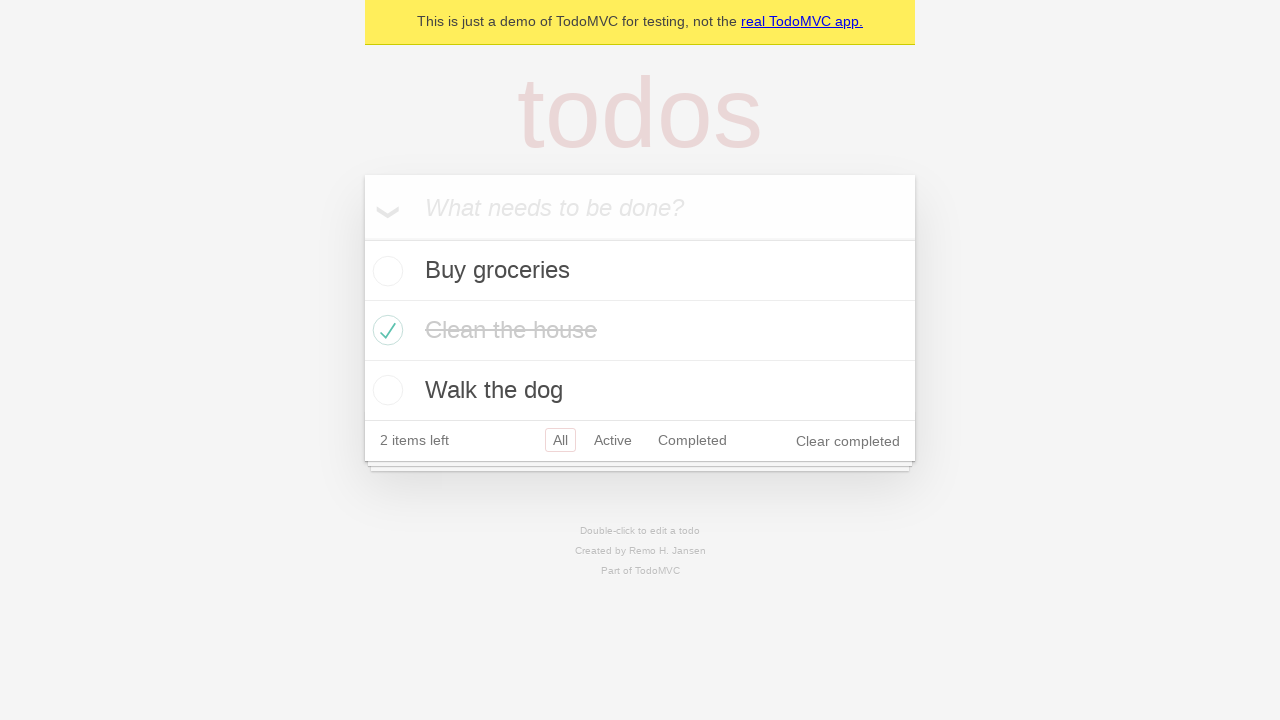

Clicked 'Active' filter to show only active todo items at (613, 440) on .filters >> text=Active
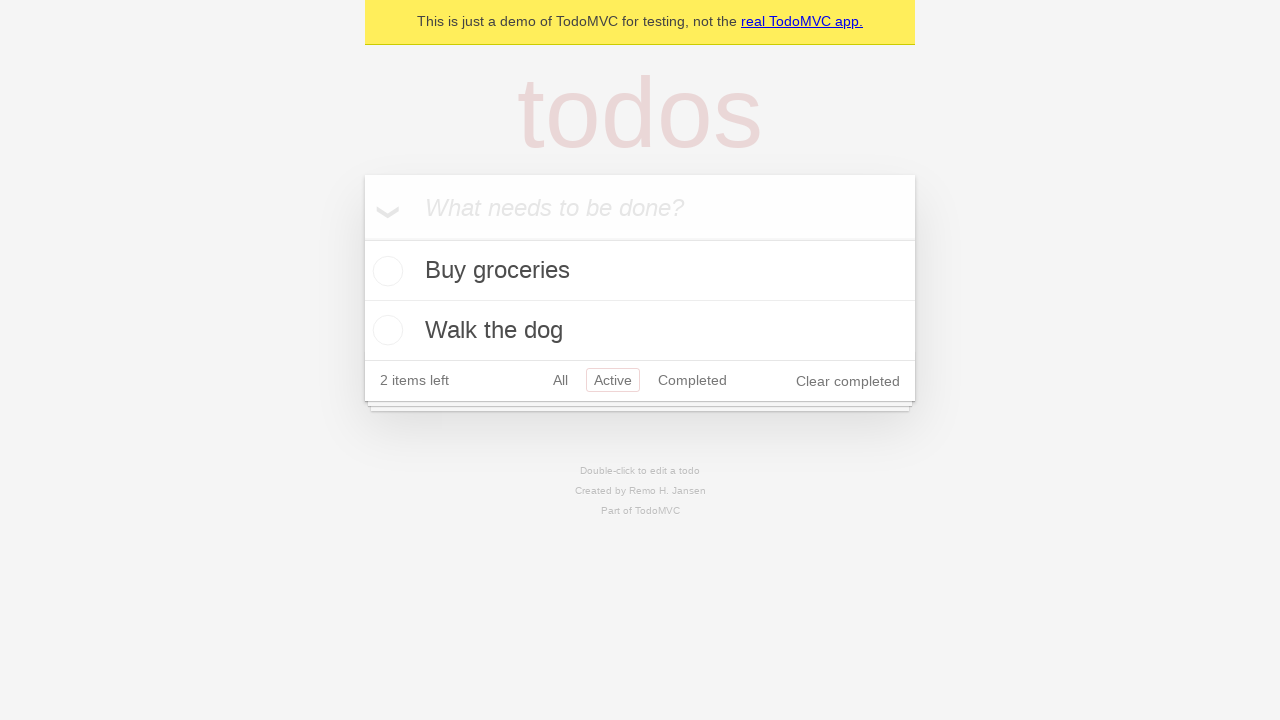

Clicked 'Completed' filter to show only completed todo items at (692, 380) on .filters >> text=Completed
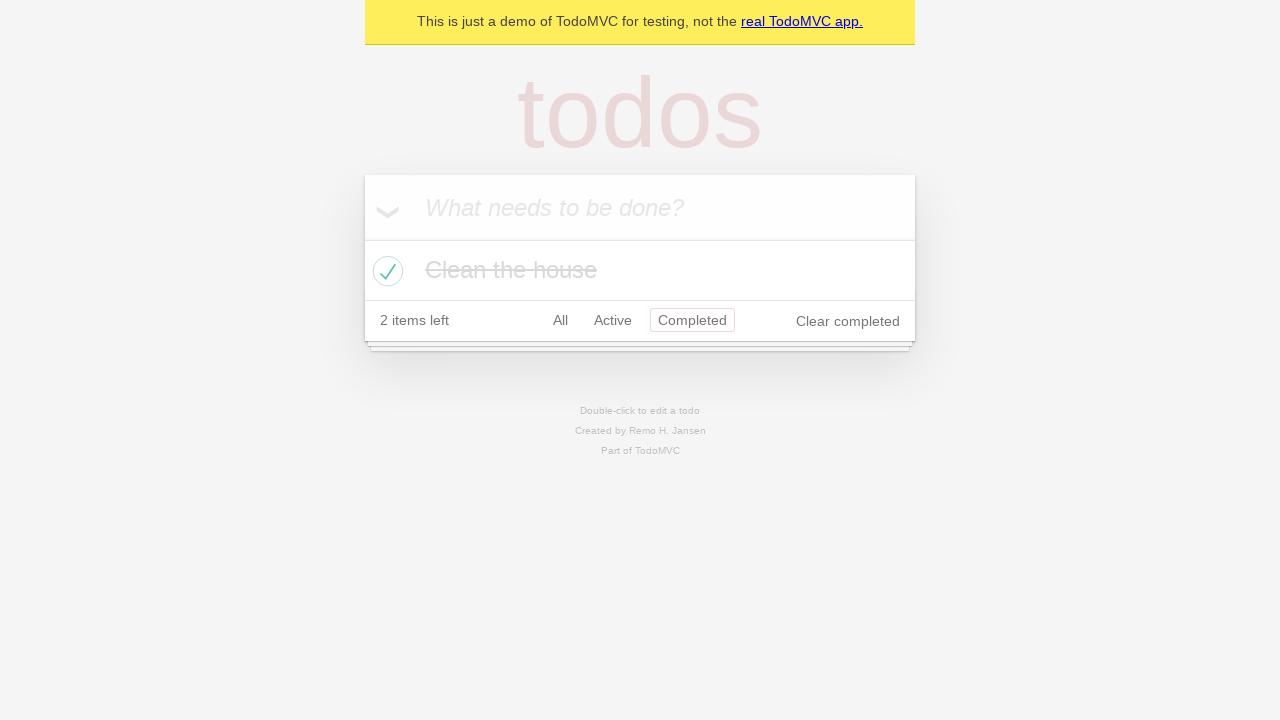

Navigated back to Active filter view using browser back button
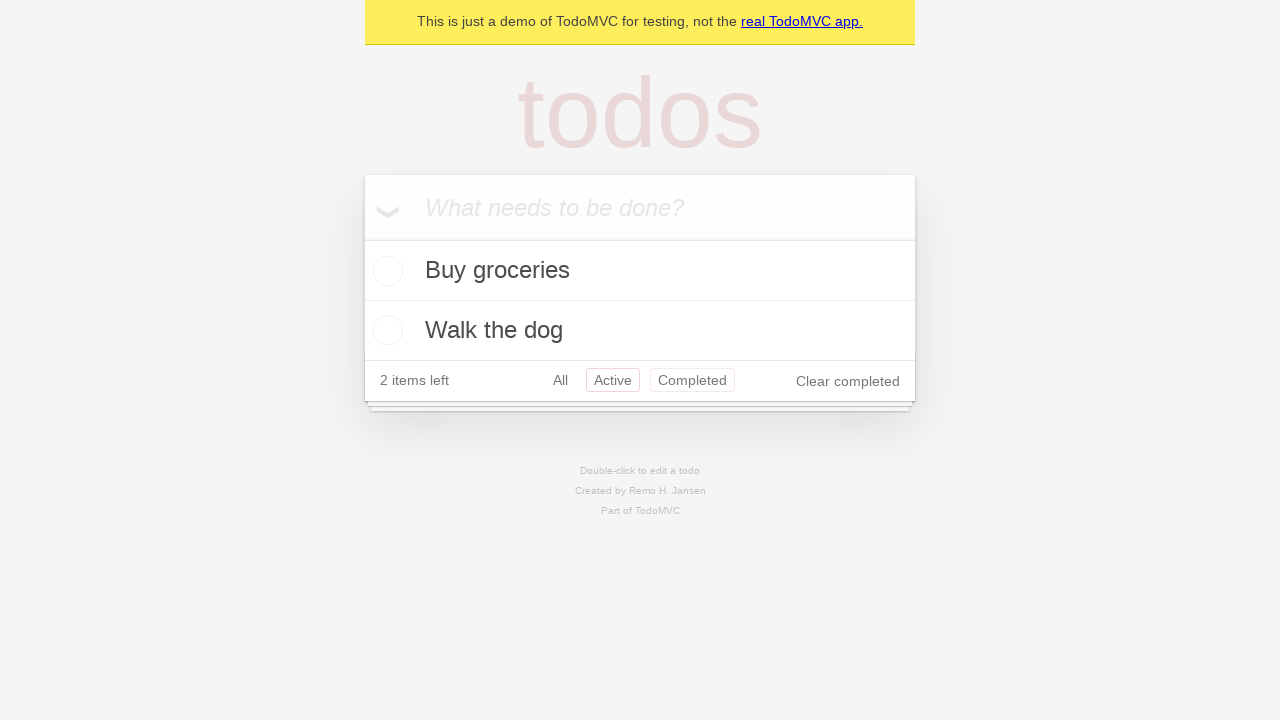

Navigated back to All filter view using browser back button
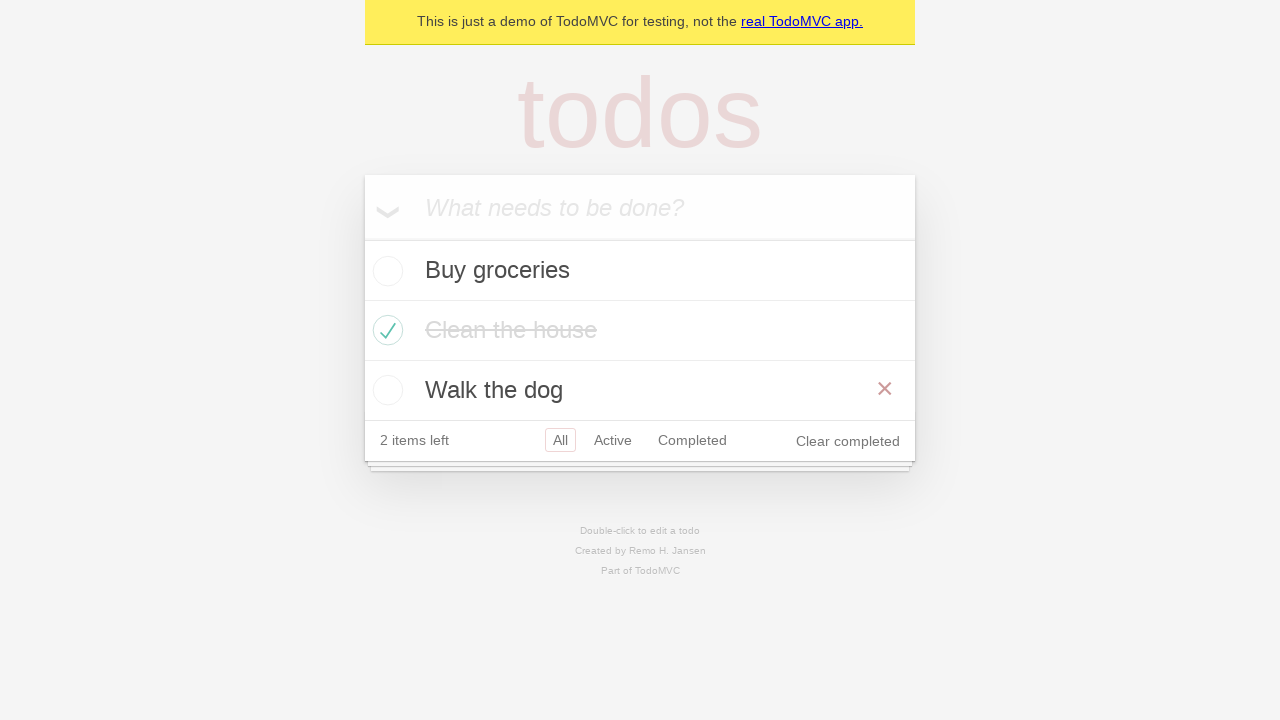

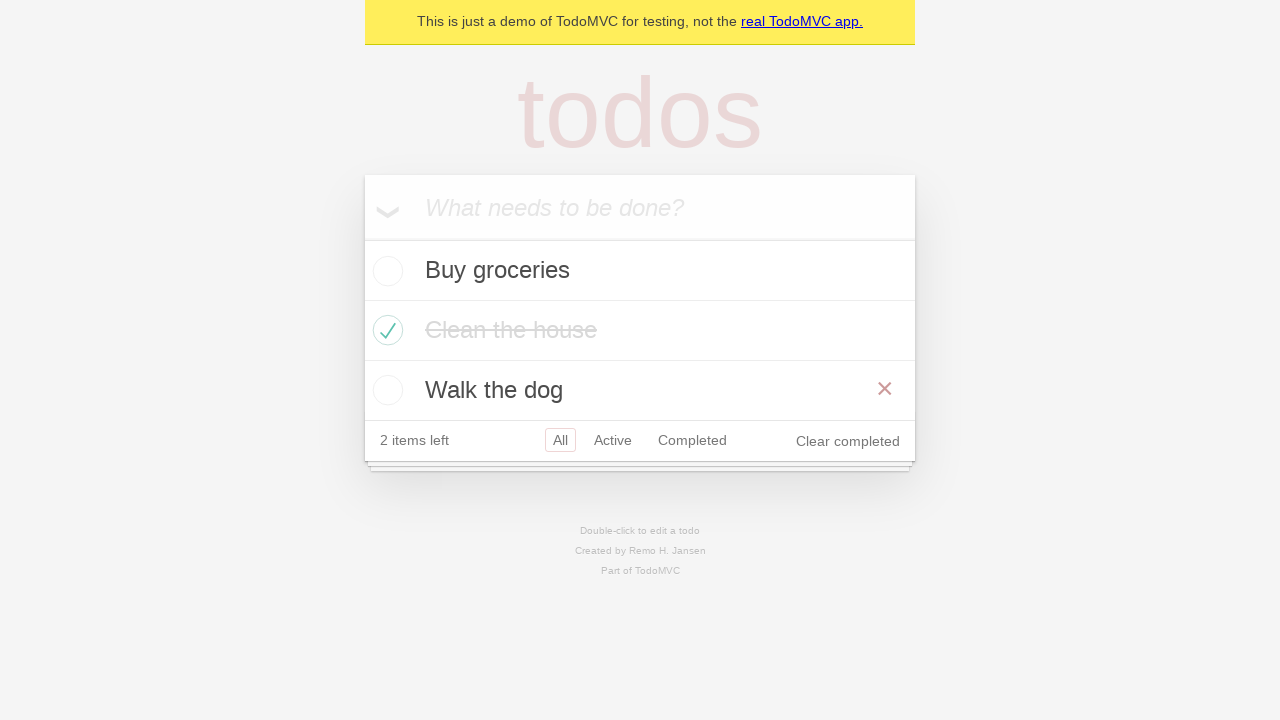